Tests autocomplete/suggestion functionality by typing in search field and selecting a suggestion from the dropdown

Starting URL: https://rahulshettyacademy.com/AutomationPractice/

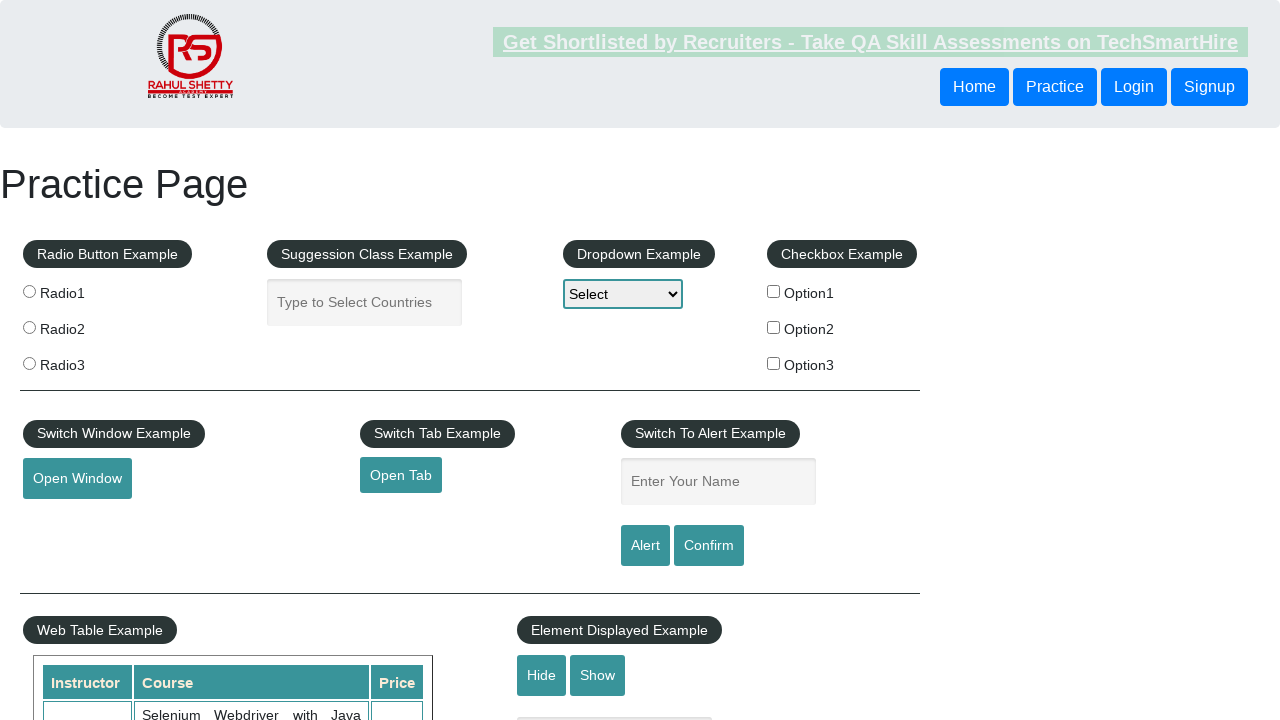

Typed 'Sa' in the autocomplete search field on #autocomplete
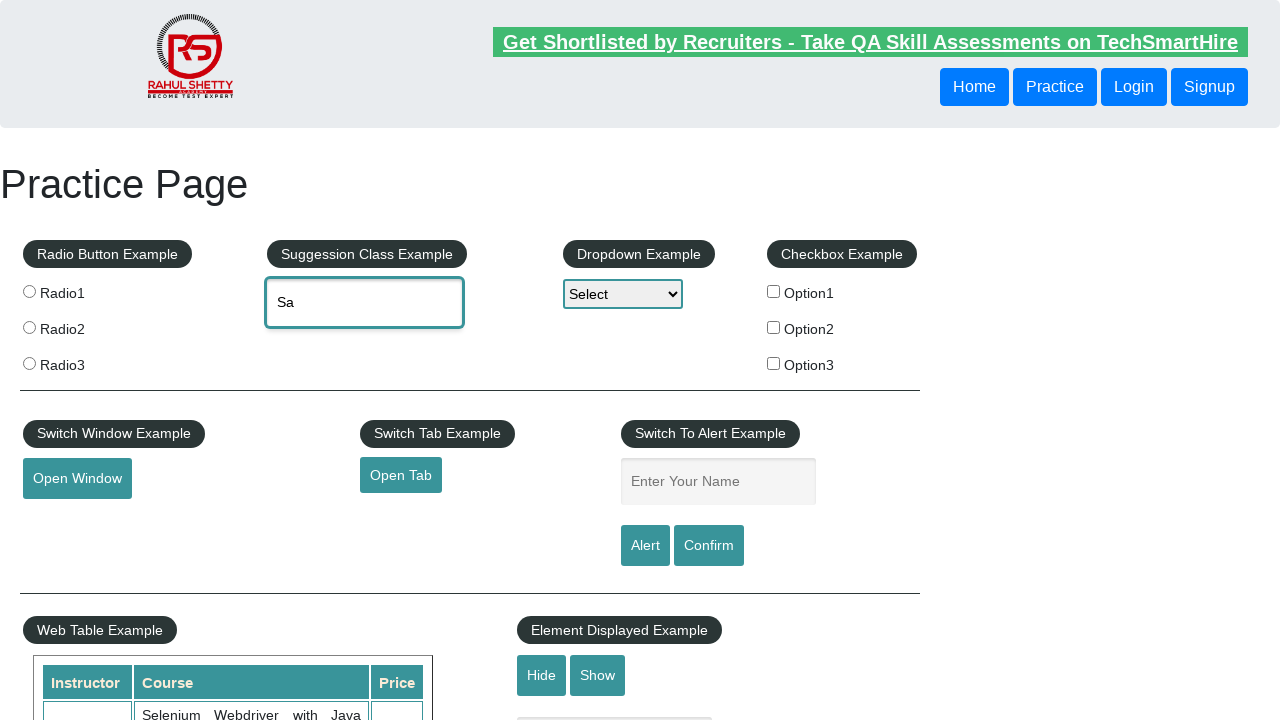

Autocomplete suggestions dropdown appeared
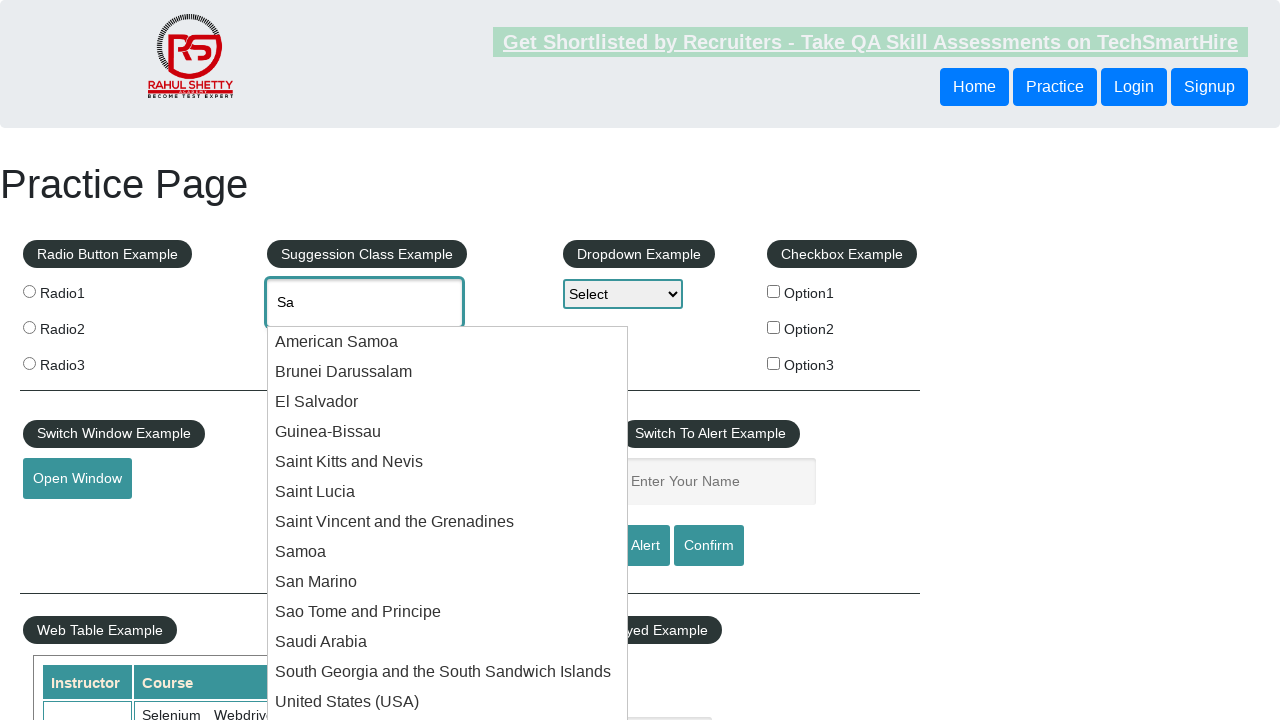

Selected 'Saudi Arabia' from the autocomplete suggestions at (448, 642) on li.ui-menu-item:has-text('Saudi Arabia')
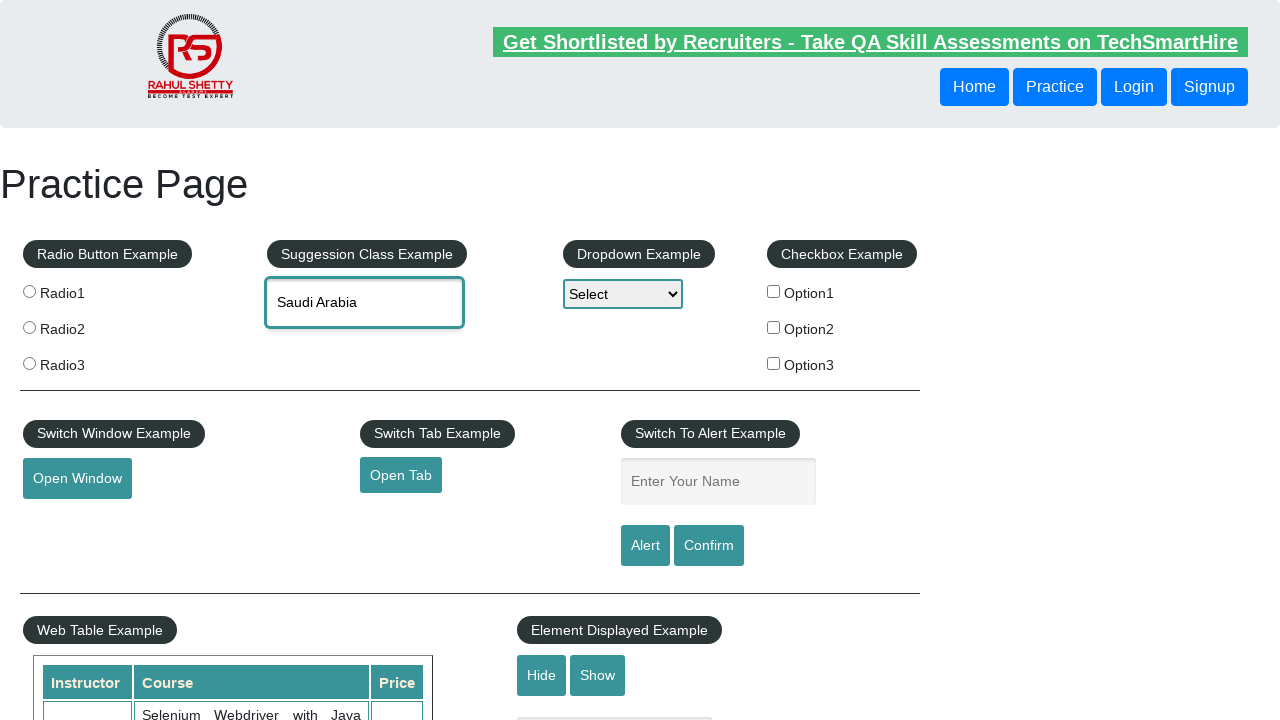

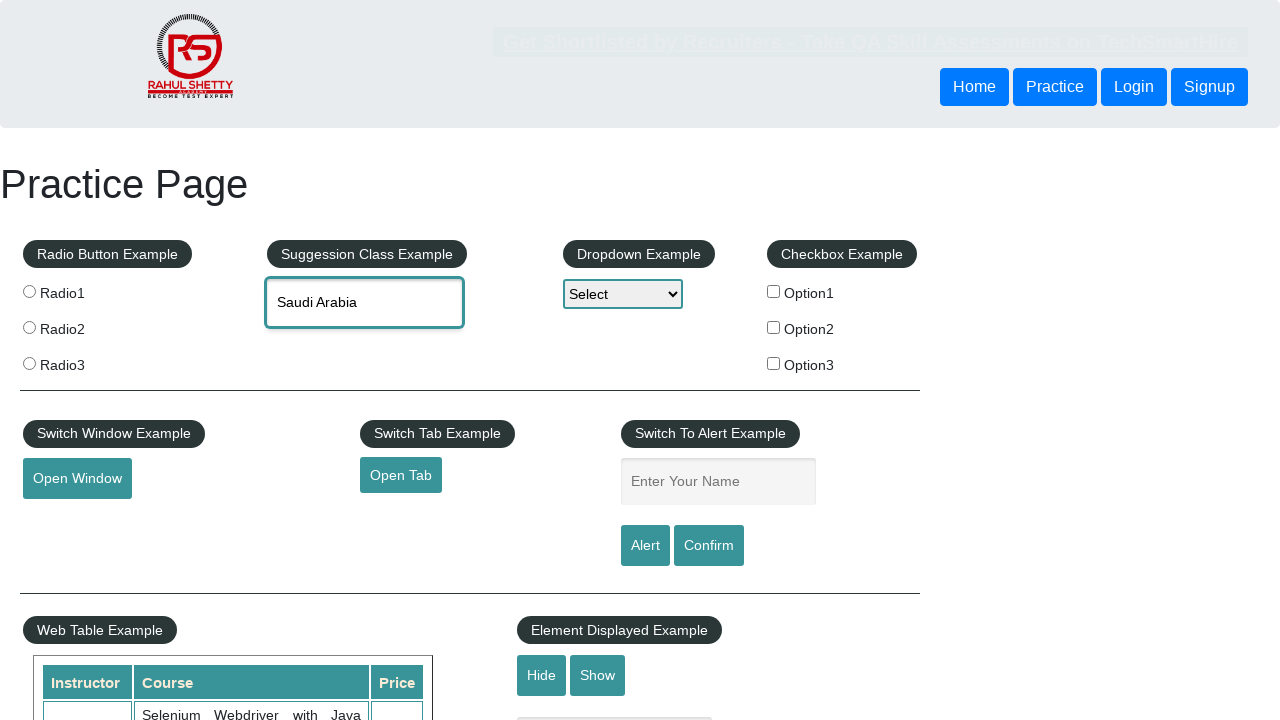